Tests login form validation by attempting to submit with blank username and password fields

Starting URL: https://saucedemo.com/

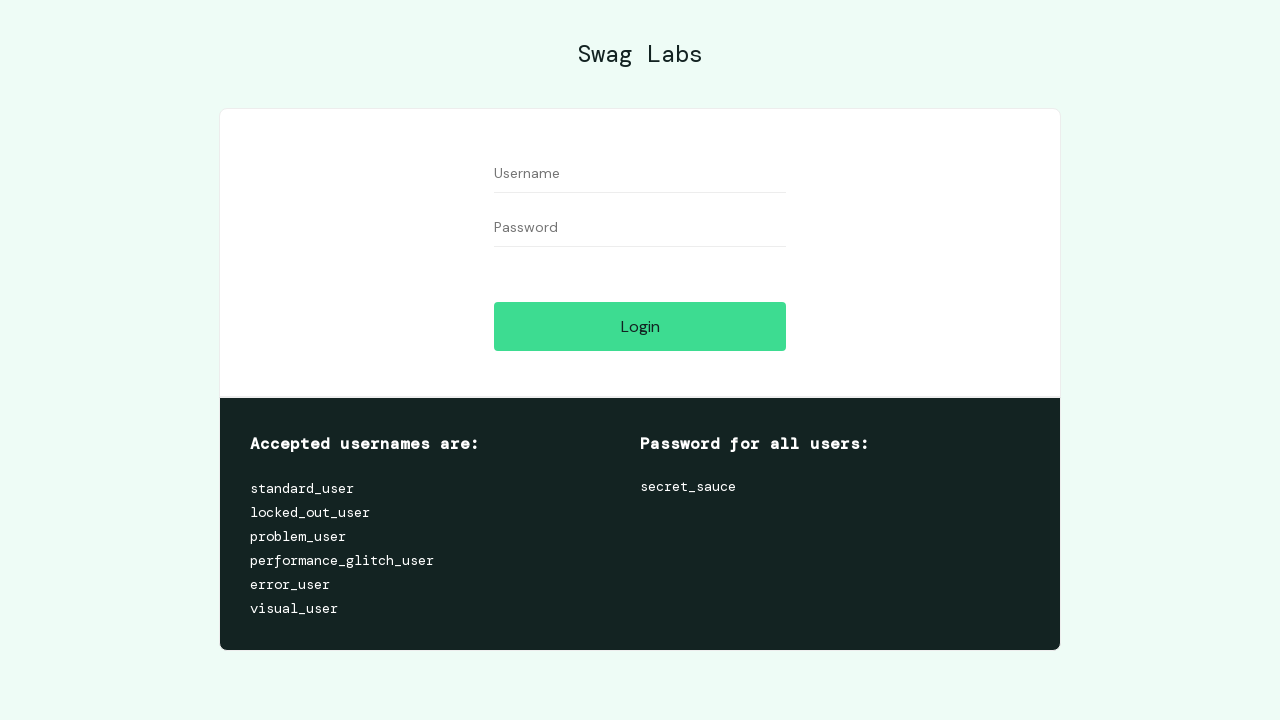

Filled username field with empty string on #user-name
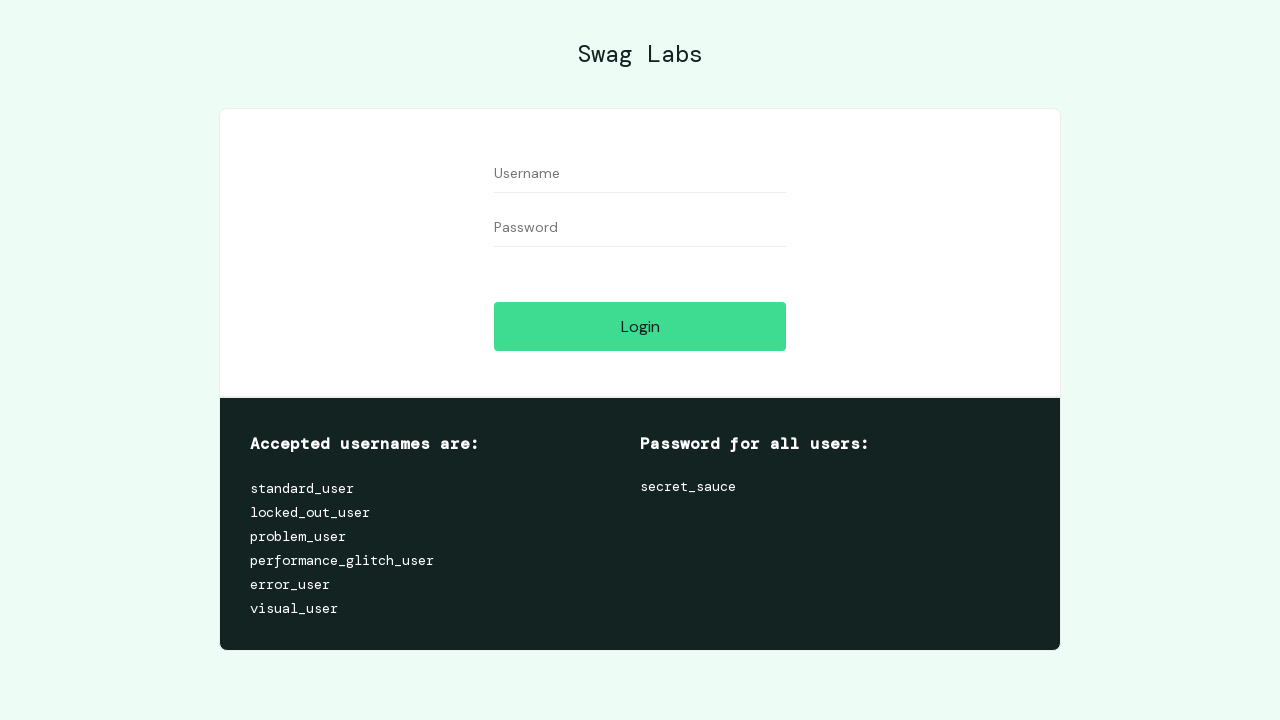

Filled password field with empty string on #password
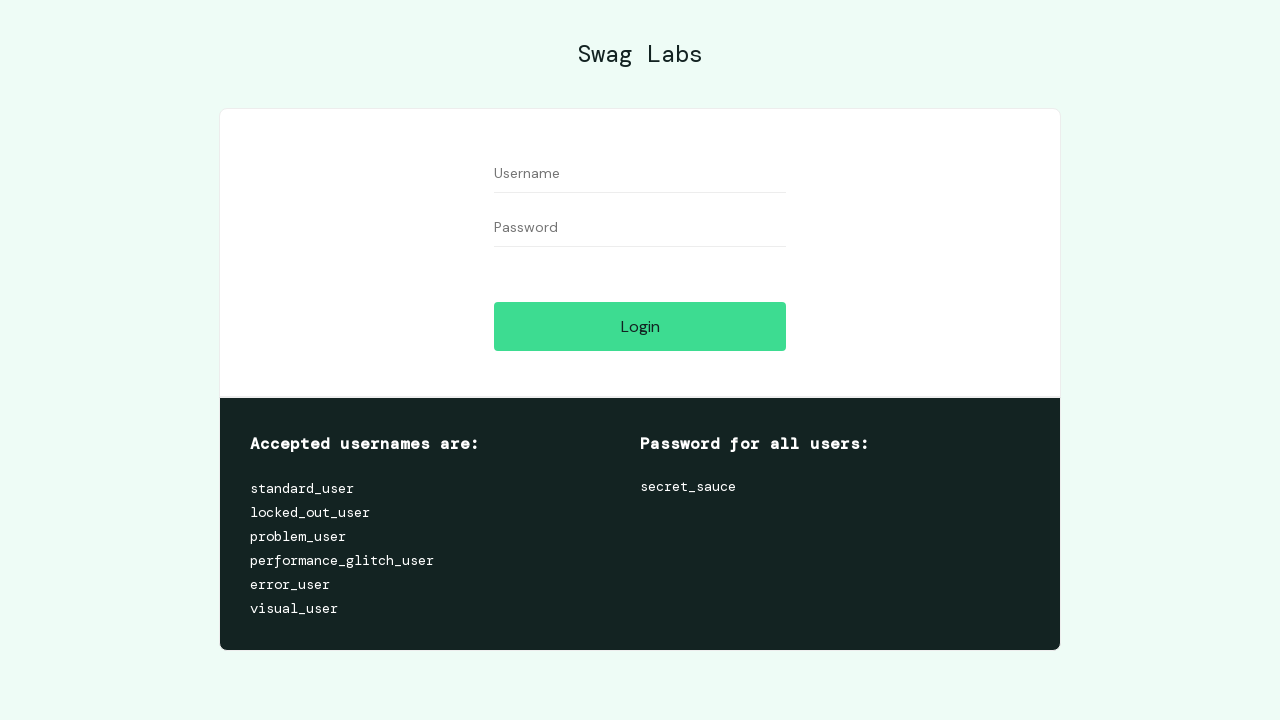

Clicked login button with blank credentials at (640, 326) on #login-button
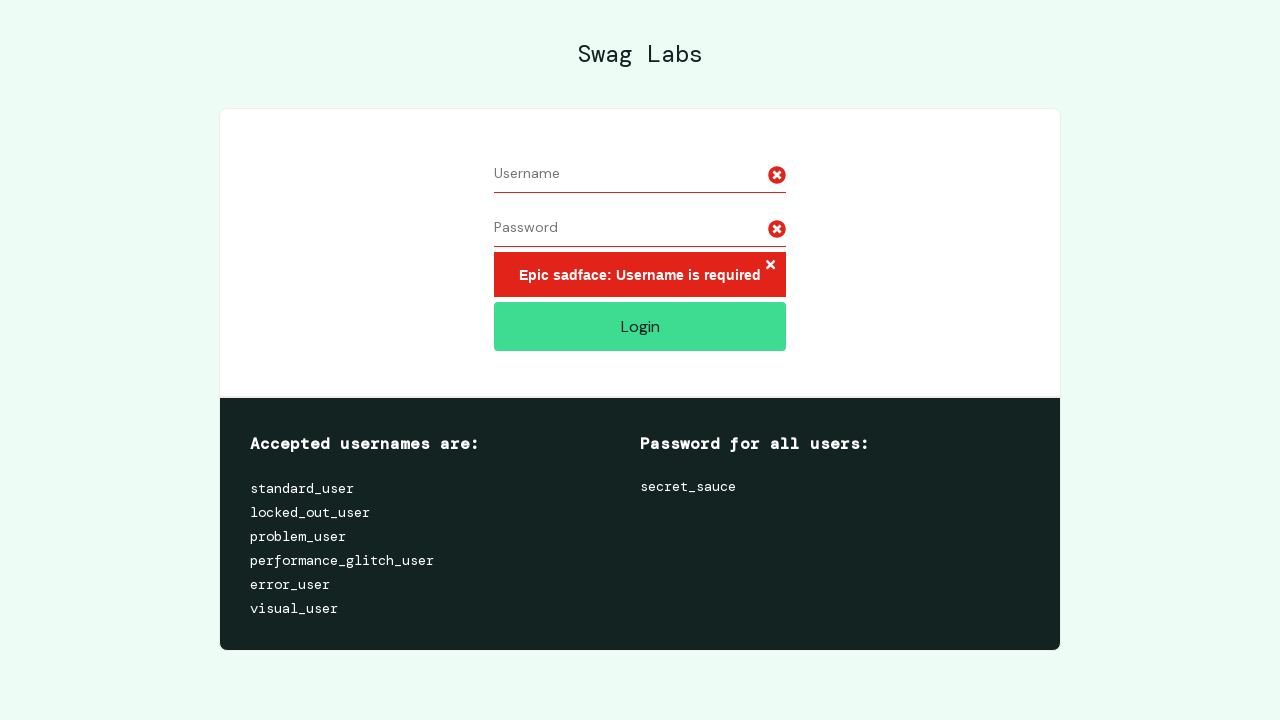

Located error message element
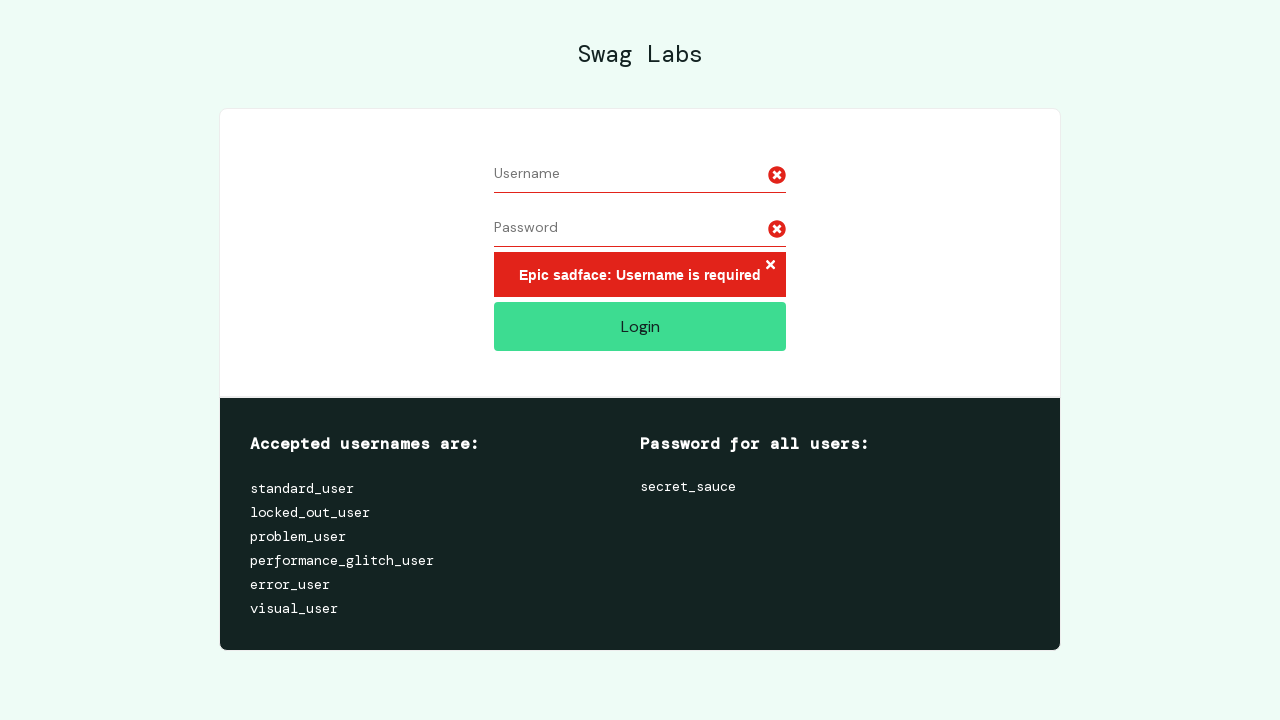

Verified error message: 'Epic sadface: Username is required'
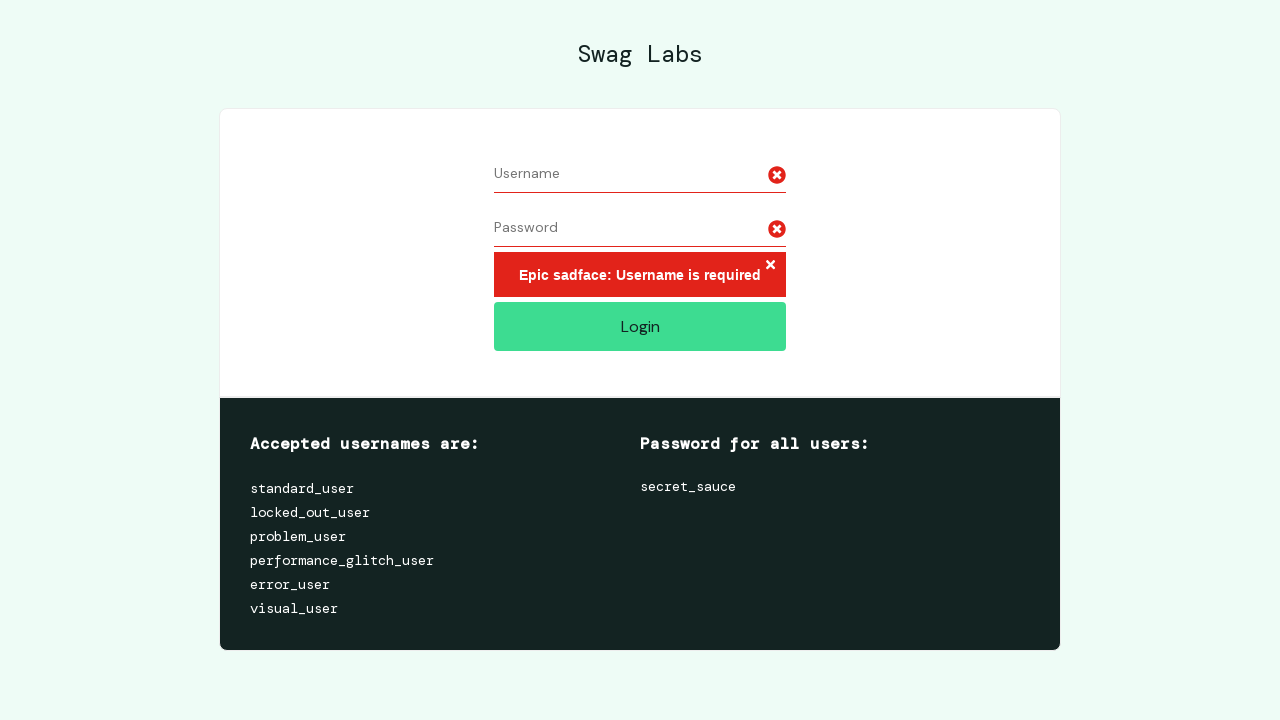

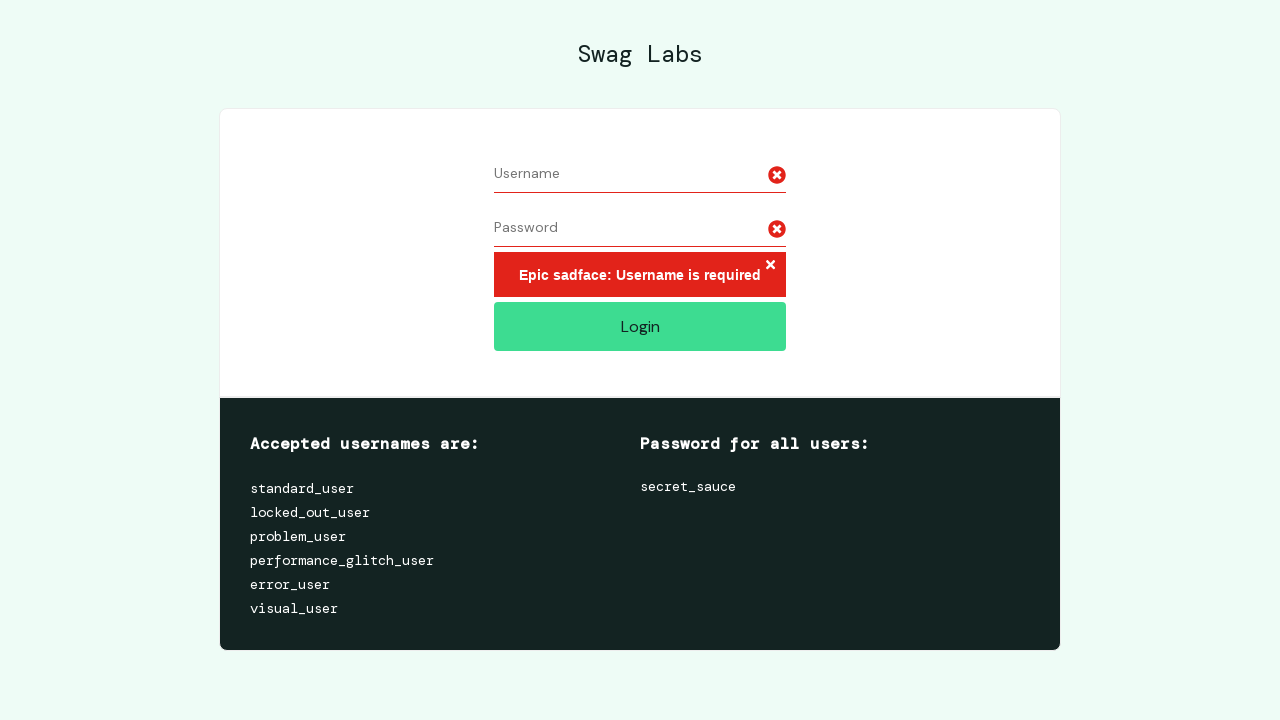